Tests JavaScript confirm dialog handling by clicking a confirm button and accepting the confirmation popup

Starting URL: https://testautomationpractice.blogspot.com/

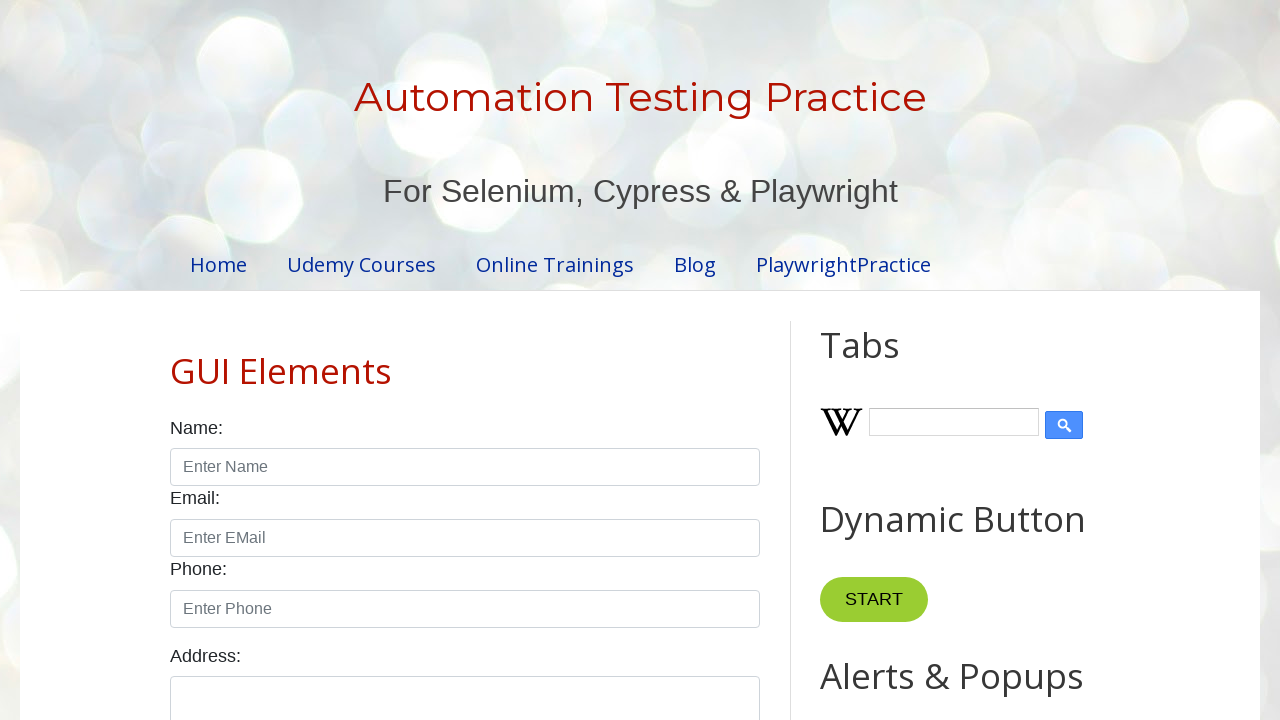

Set up dialog handler to automatically accept confirmation popups
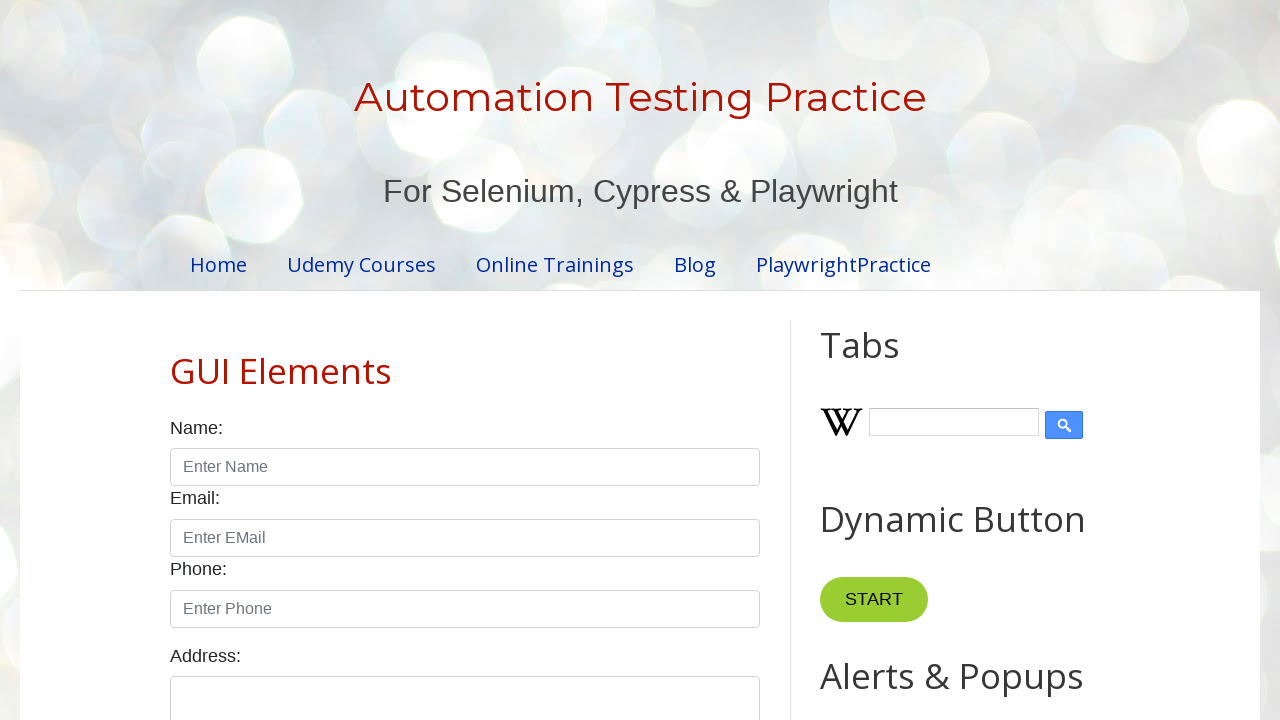

Waited for confirm button to be available
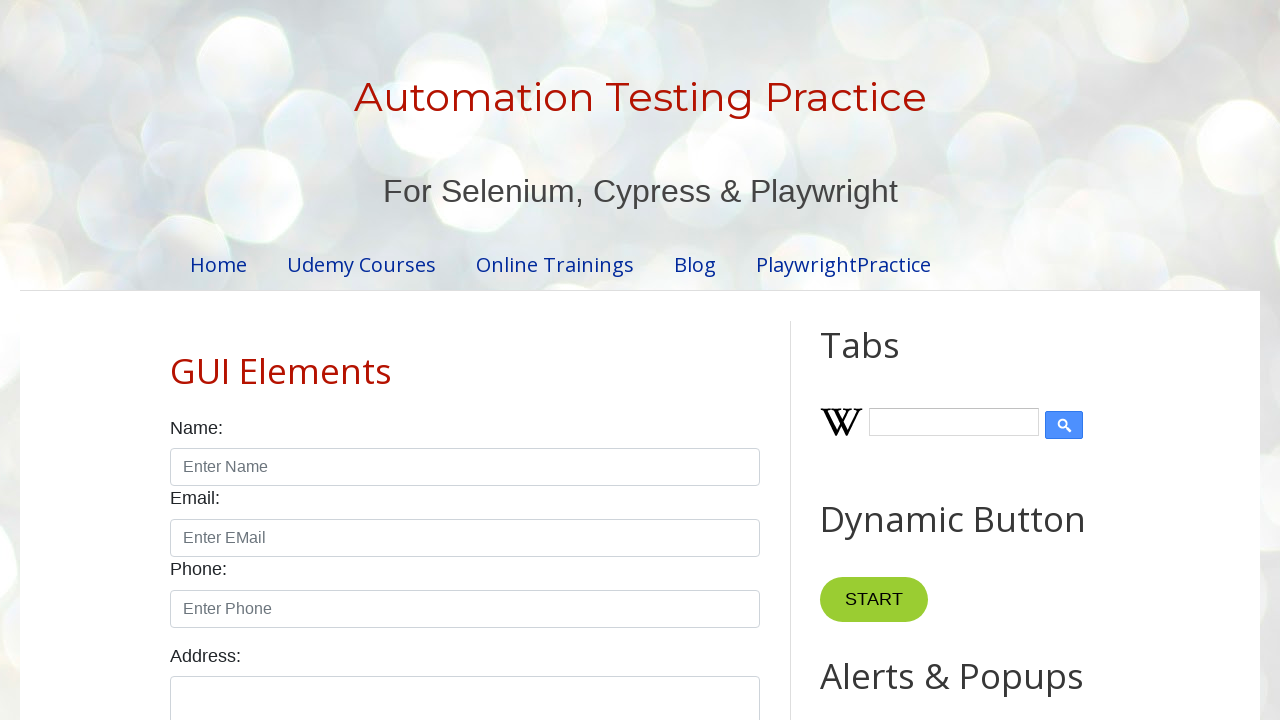

Clicked the confirm button to trigger the confirmation dialog at (912, 360) on #confirmBtn
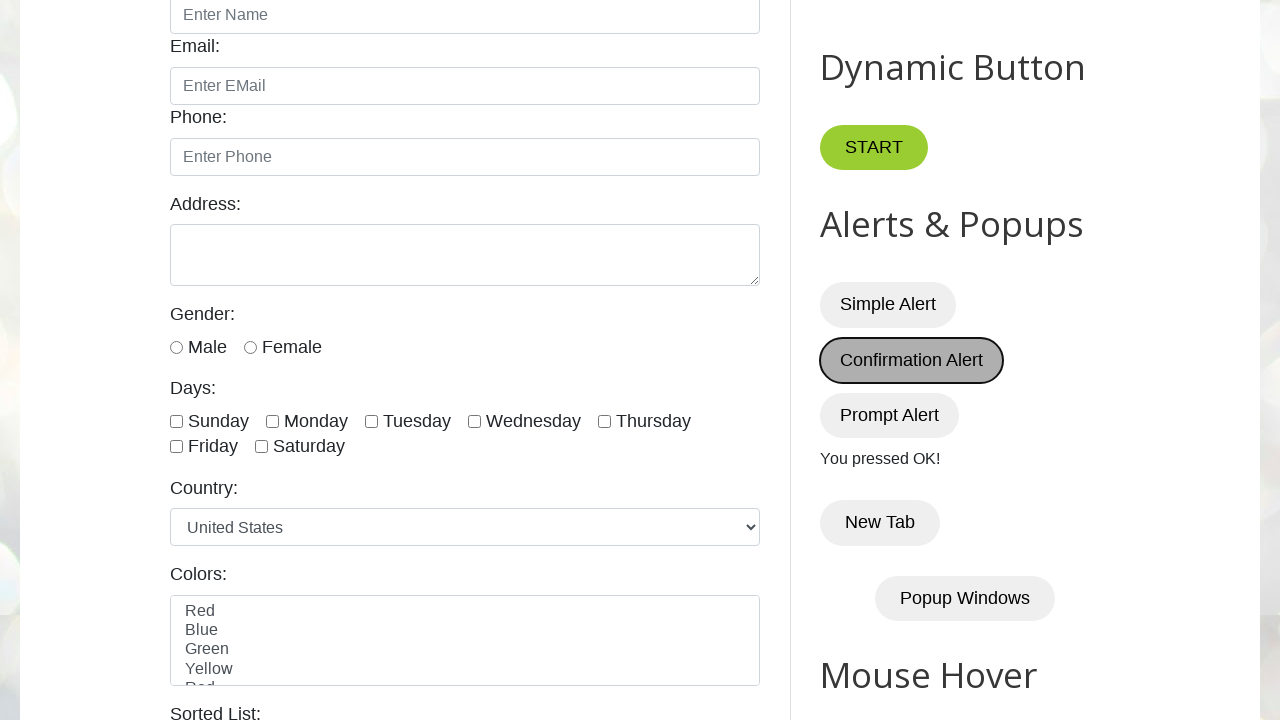

Waited for confirmation dialog to be processed
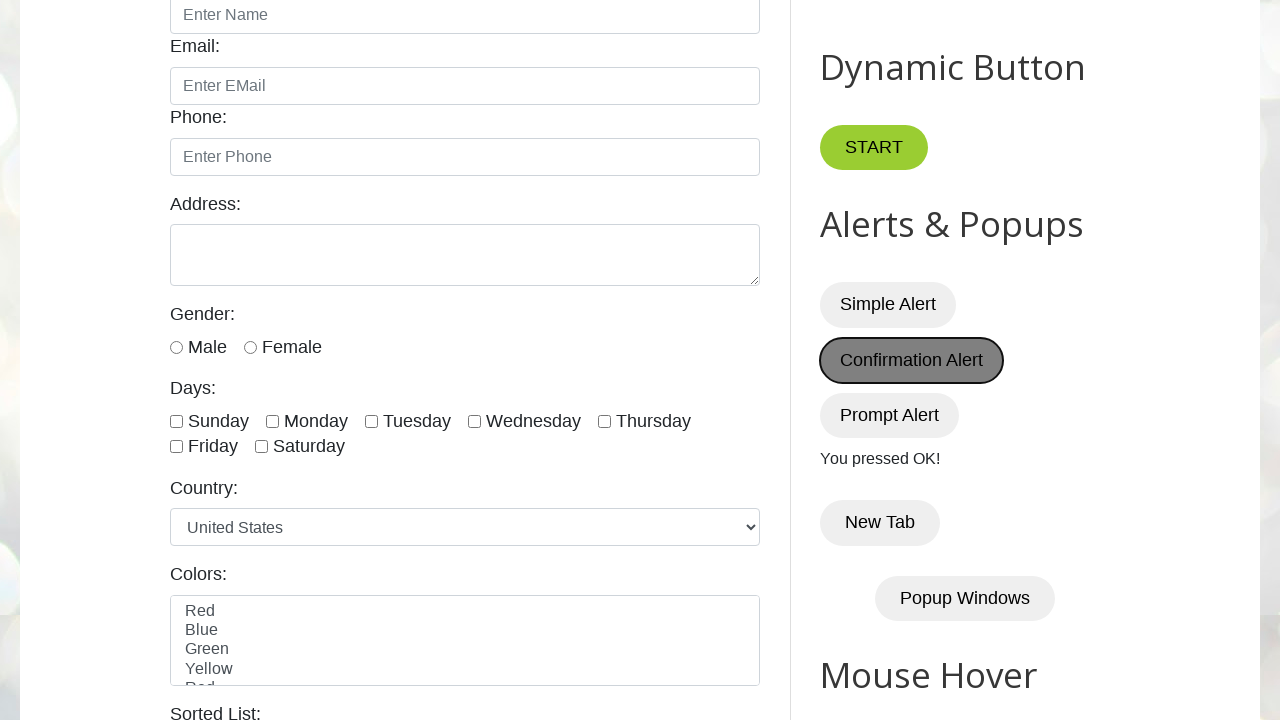

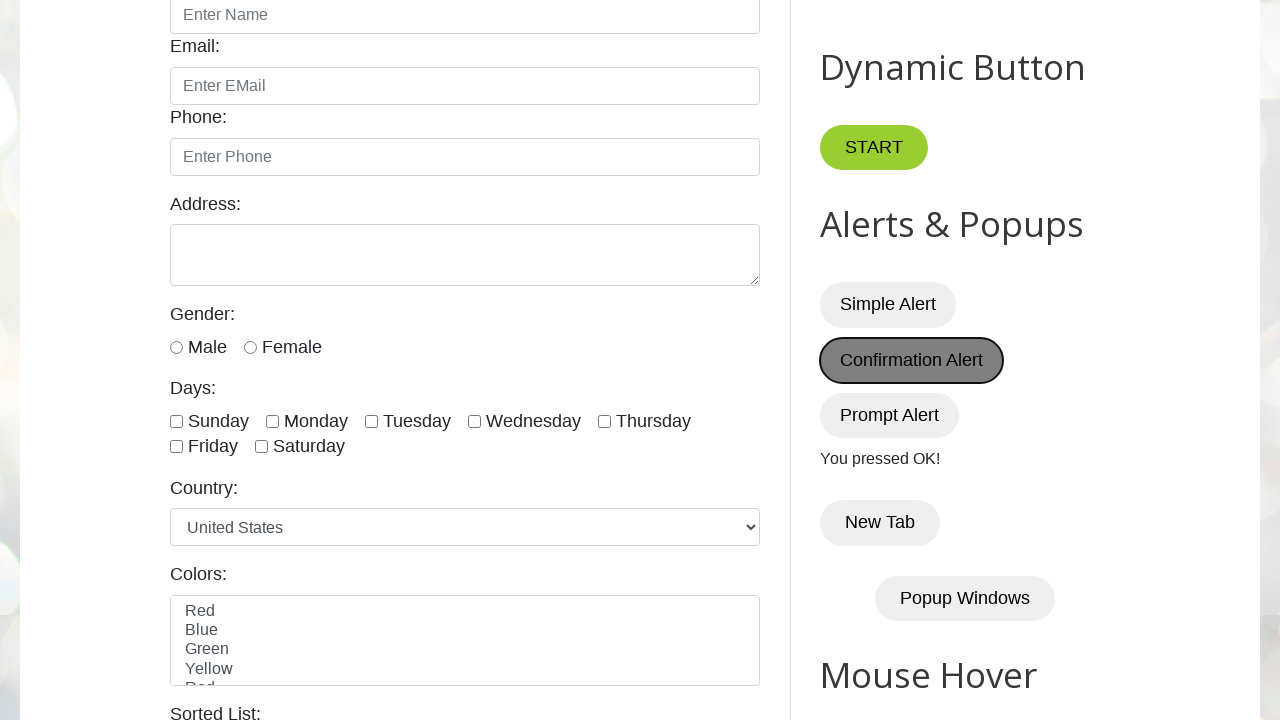